Navigates to Goibibo flights page and scrolls down to view content below the fold

Starting URL: https://www.goibibo.com/flights/

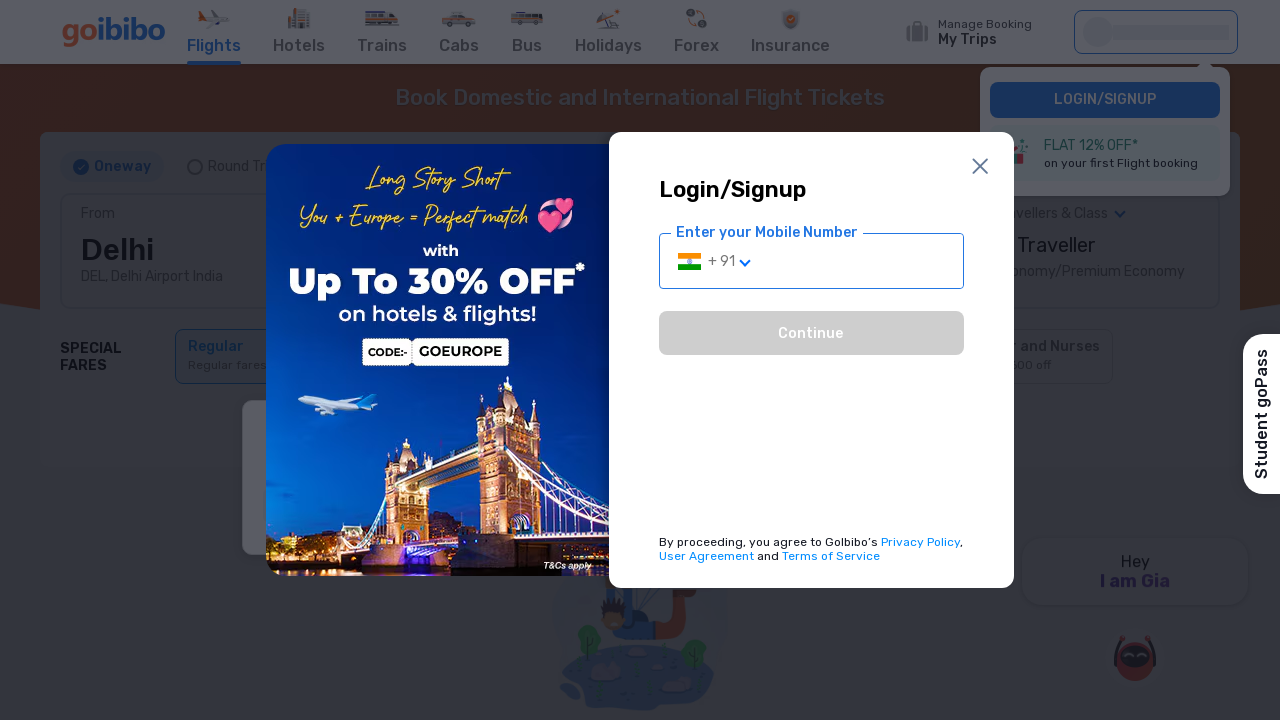

Scrolled down 10000 pixels to view below-the-fold content on Goibibo flights page
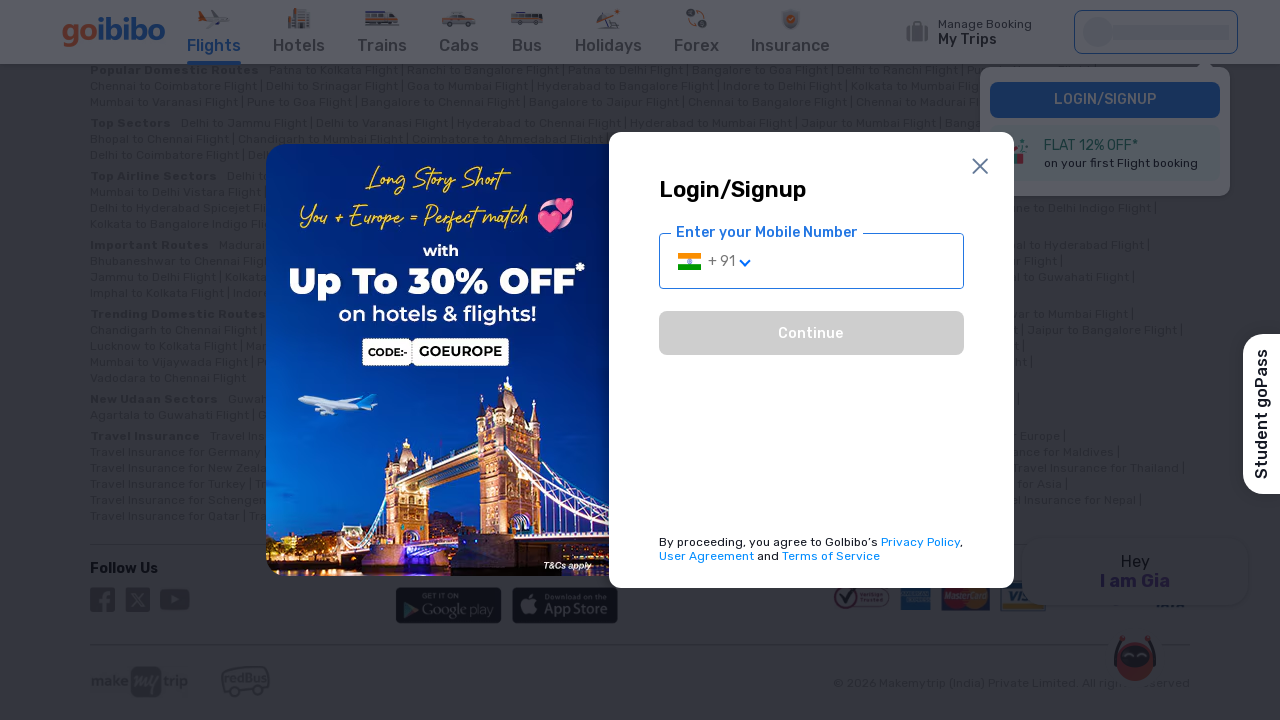

Waited 2 seconds for content to fully load after scrolling
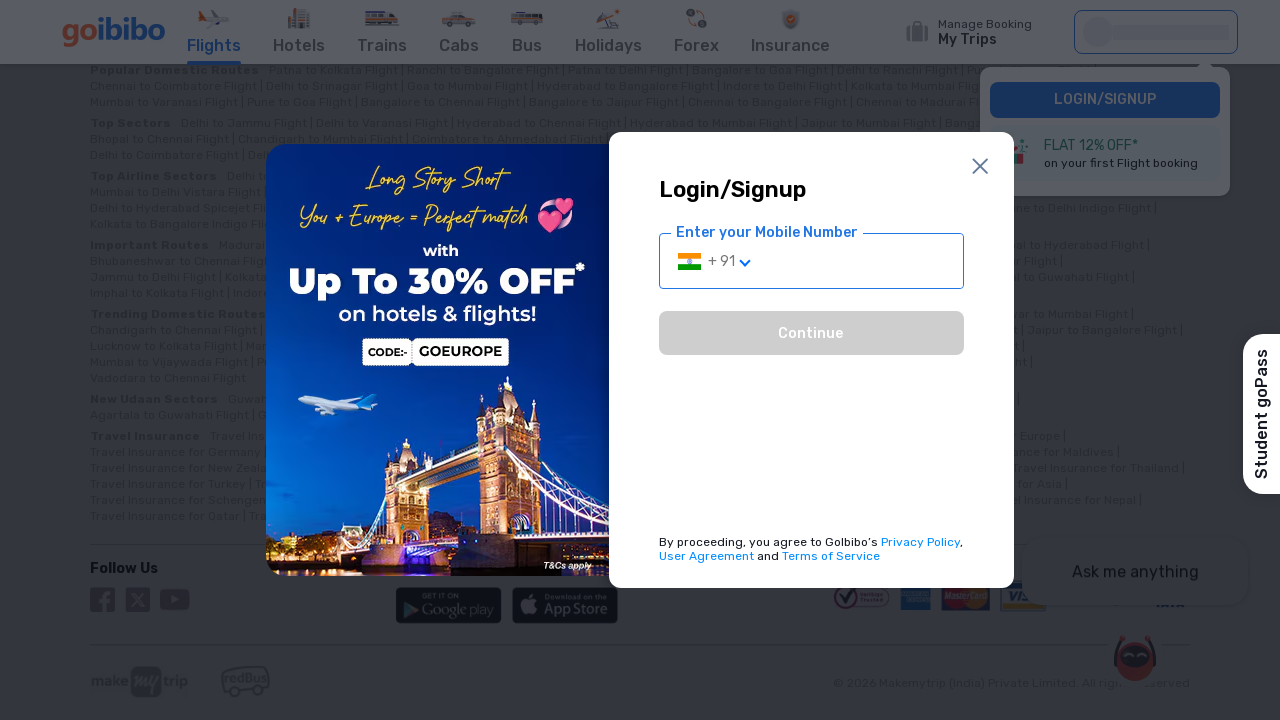

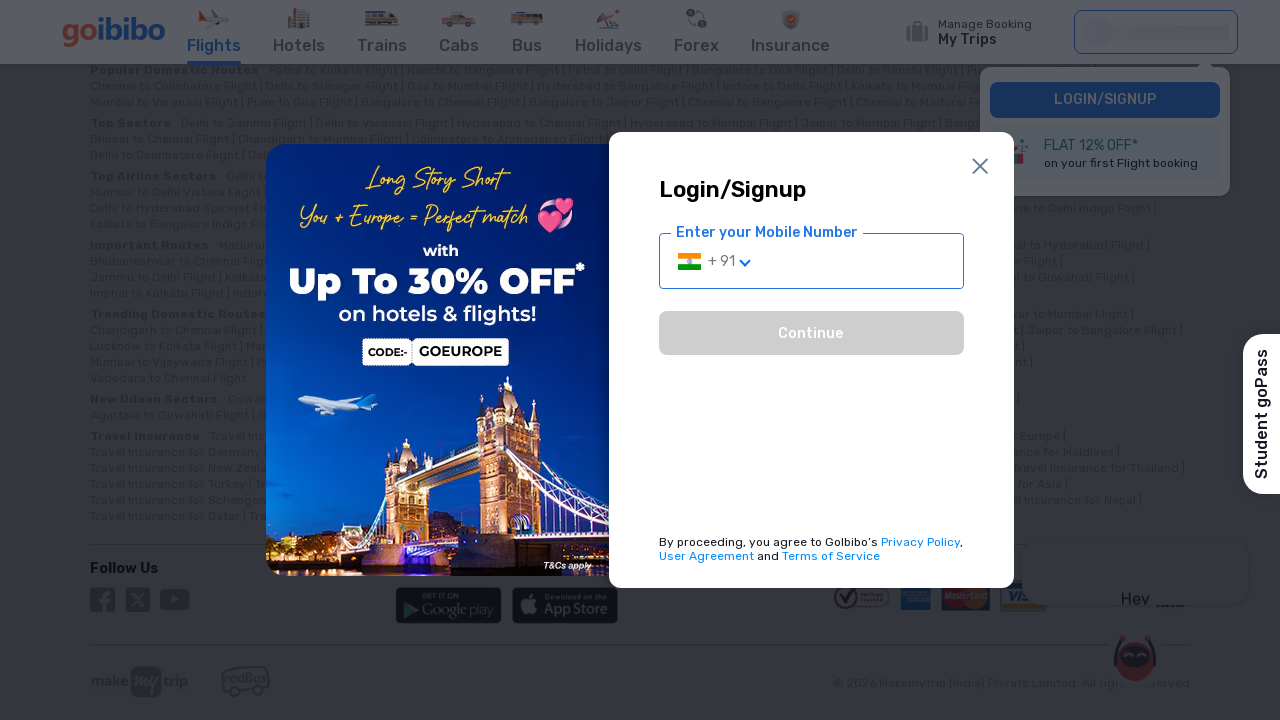